Tests file upload functionality by uploading a file through the file input element, submitting the form, and verifying the uploaded filename is displayed correctly.

Starting URL: https://the-internet.herokuapp.com/upload

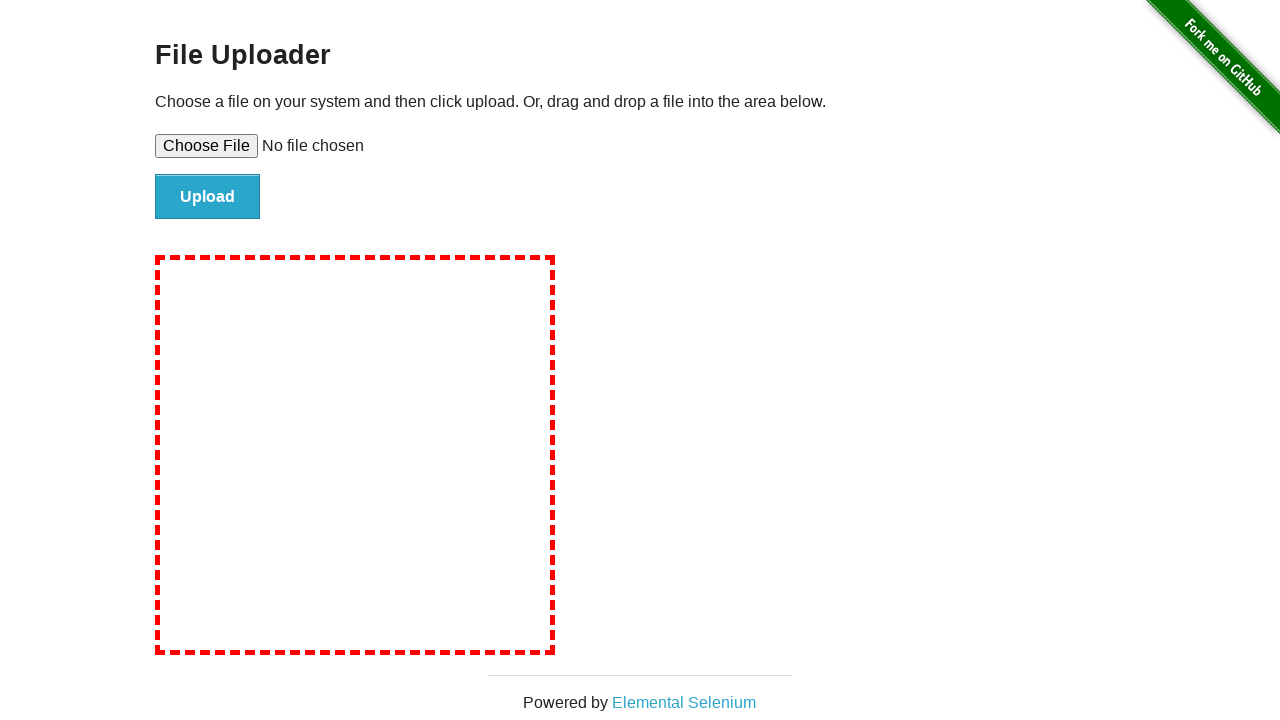

Created temporary test file 'TestDocument.pdf'
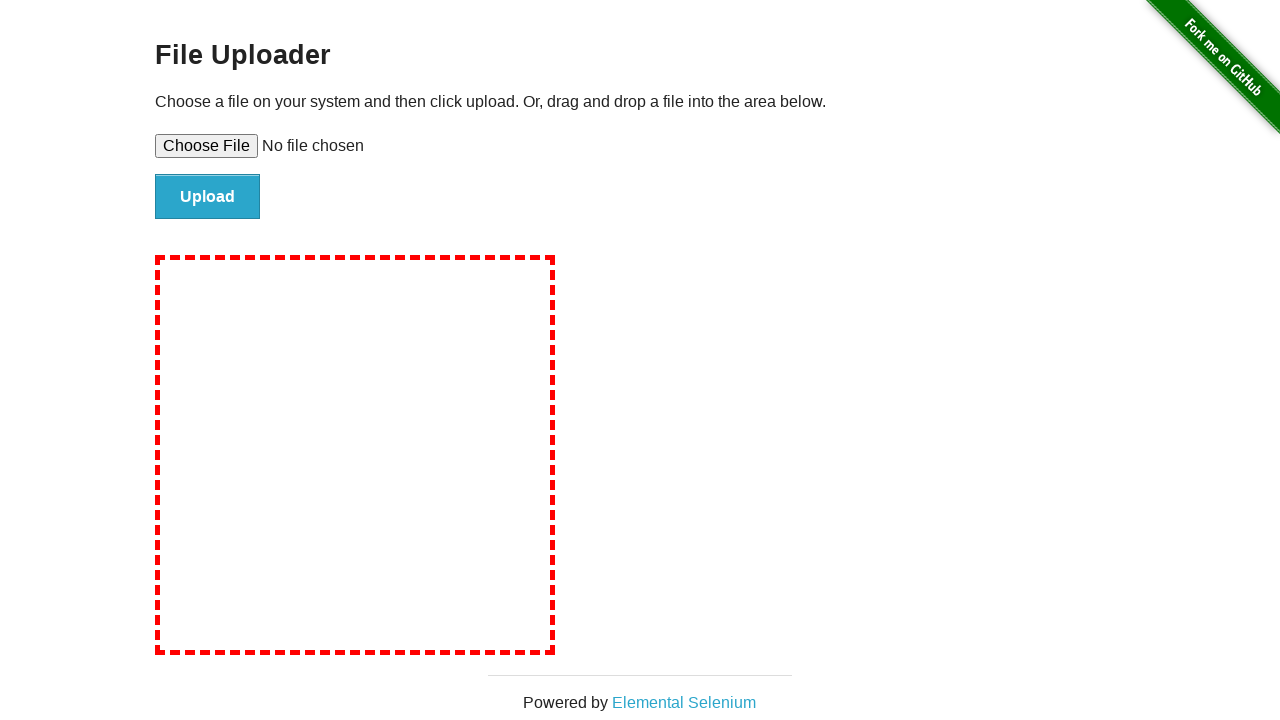

Set input file to upload 'TestDocument.pdf'
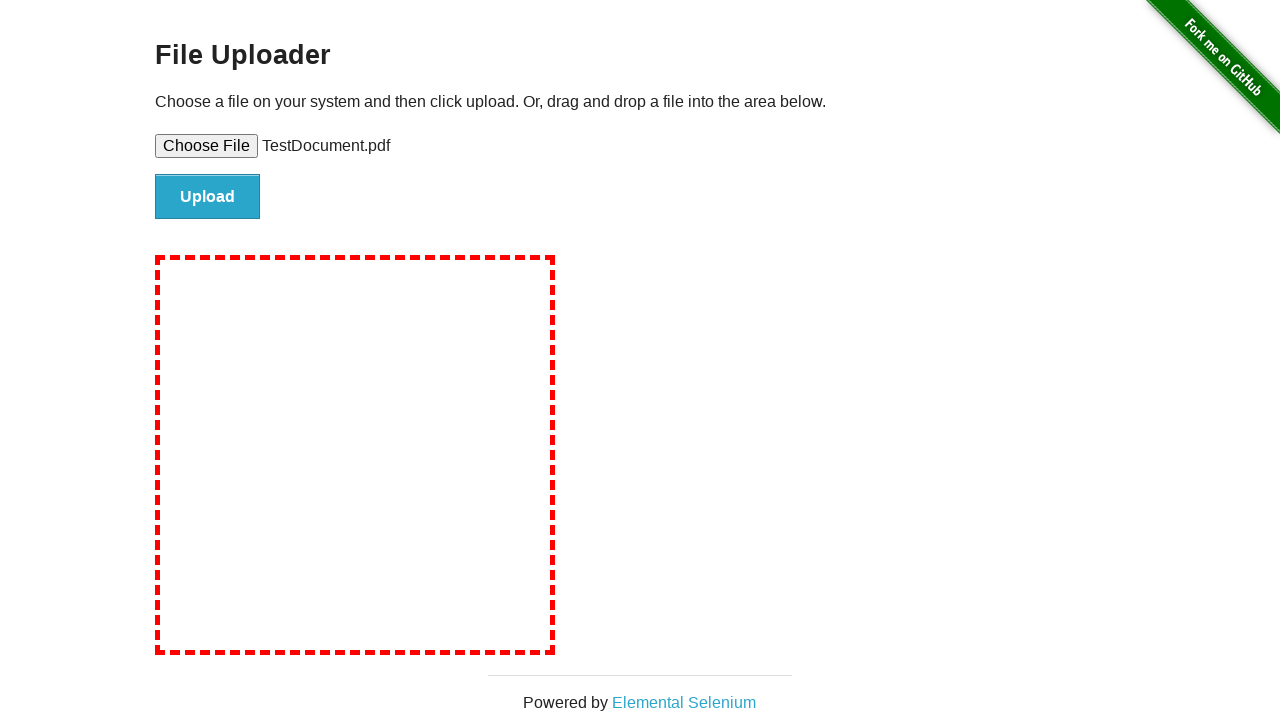

Clicked file submit button at (208, 197) on #file-submit
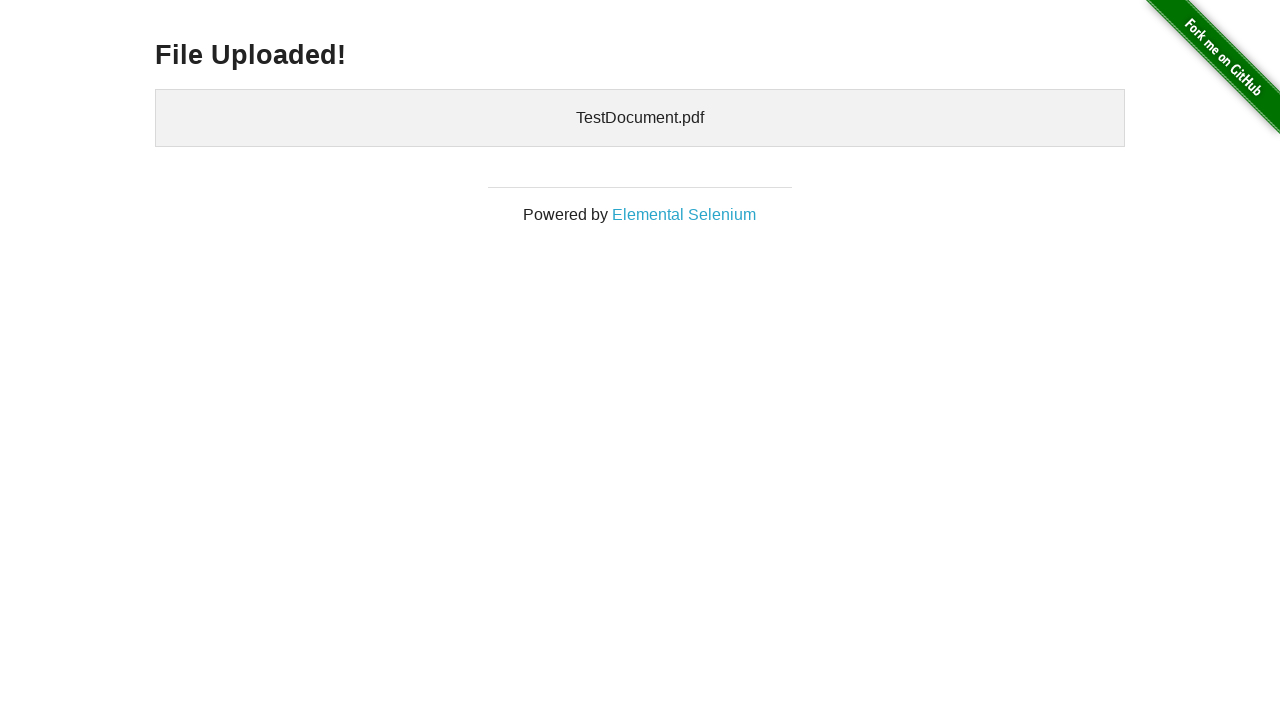

Uploaded files section loaded
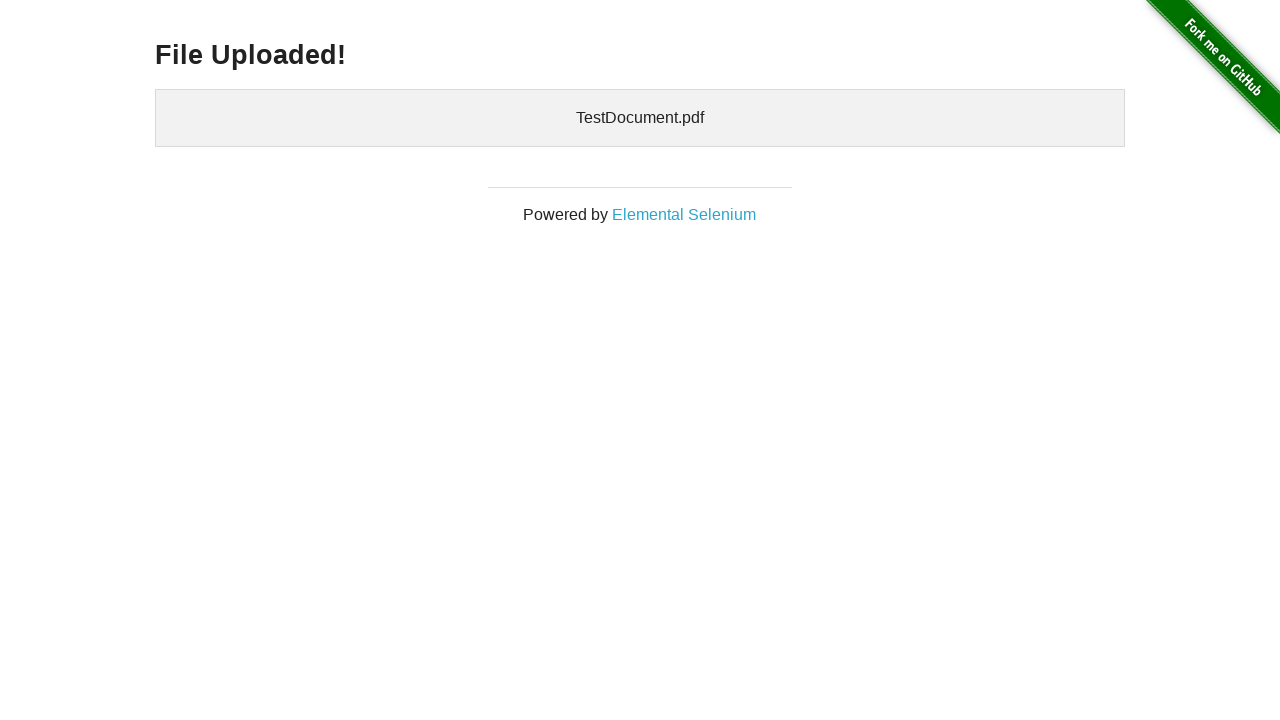

Retrieved uploaded filename text: '
    TestDocument.pdf
  '
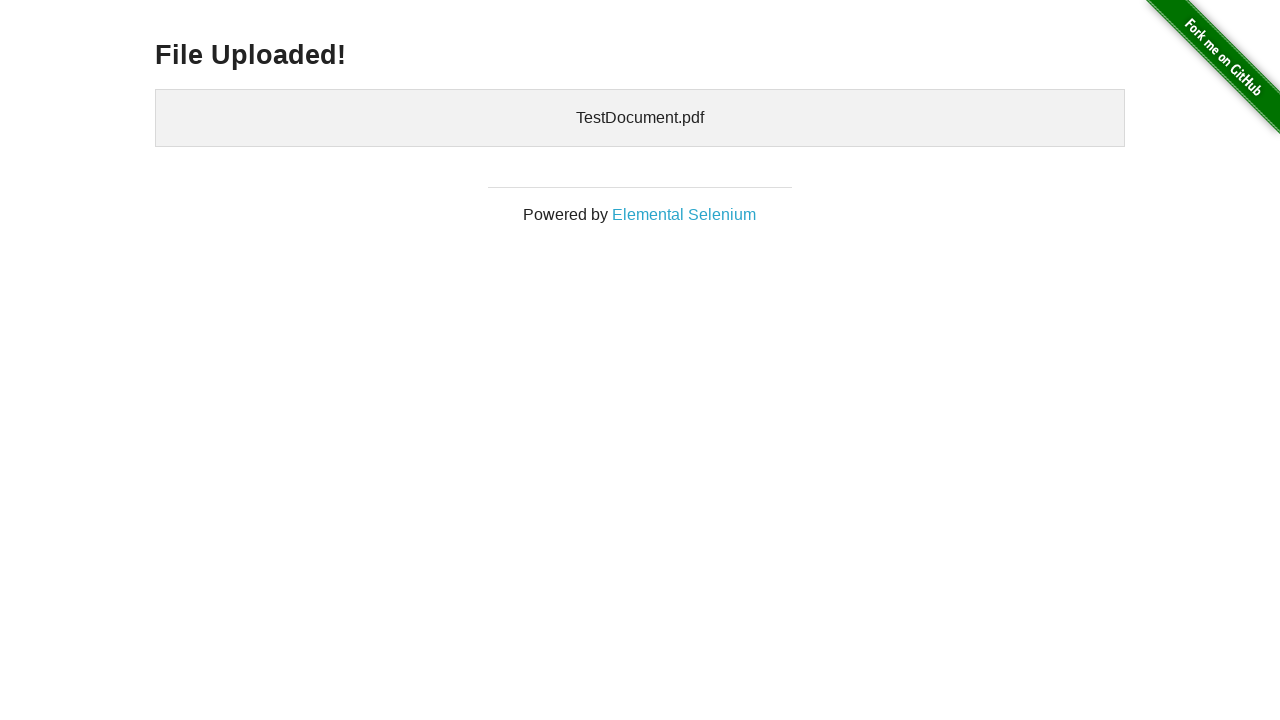

Verified 'TestDocument.pdf' is present in uploaded files
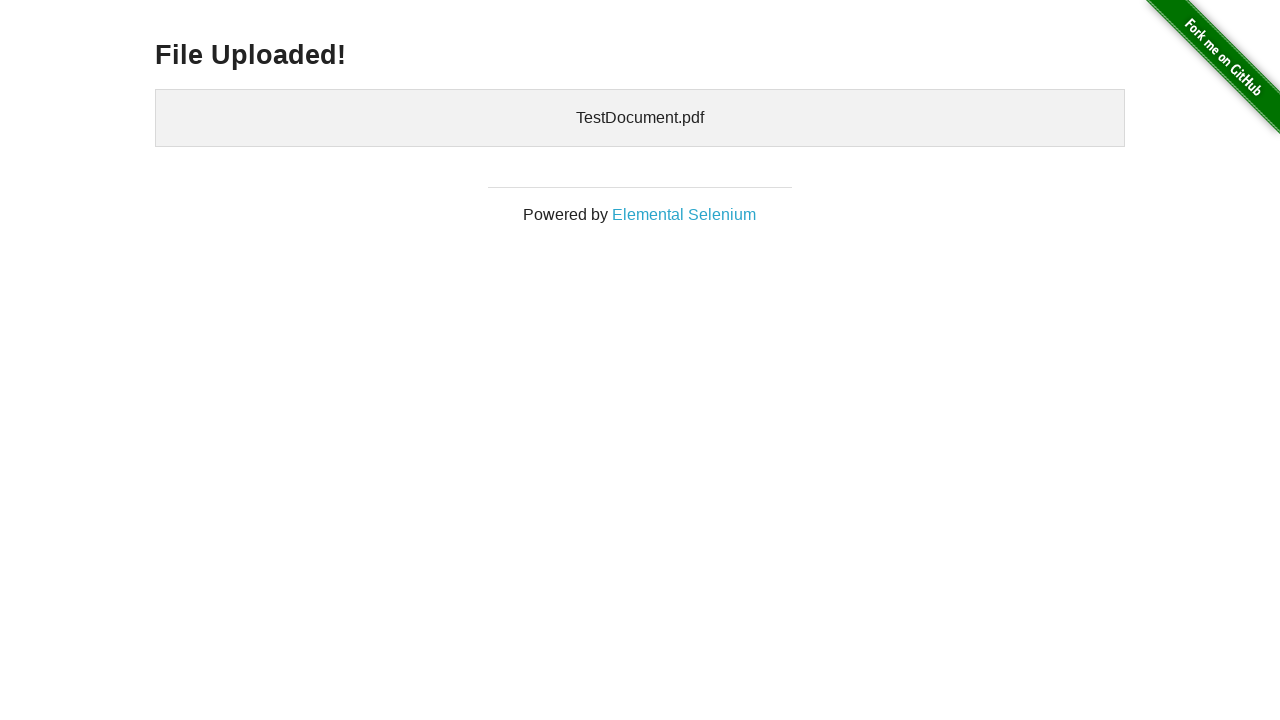

Cleaned up temporary test file
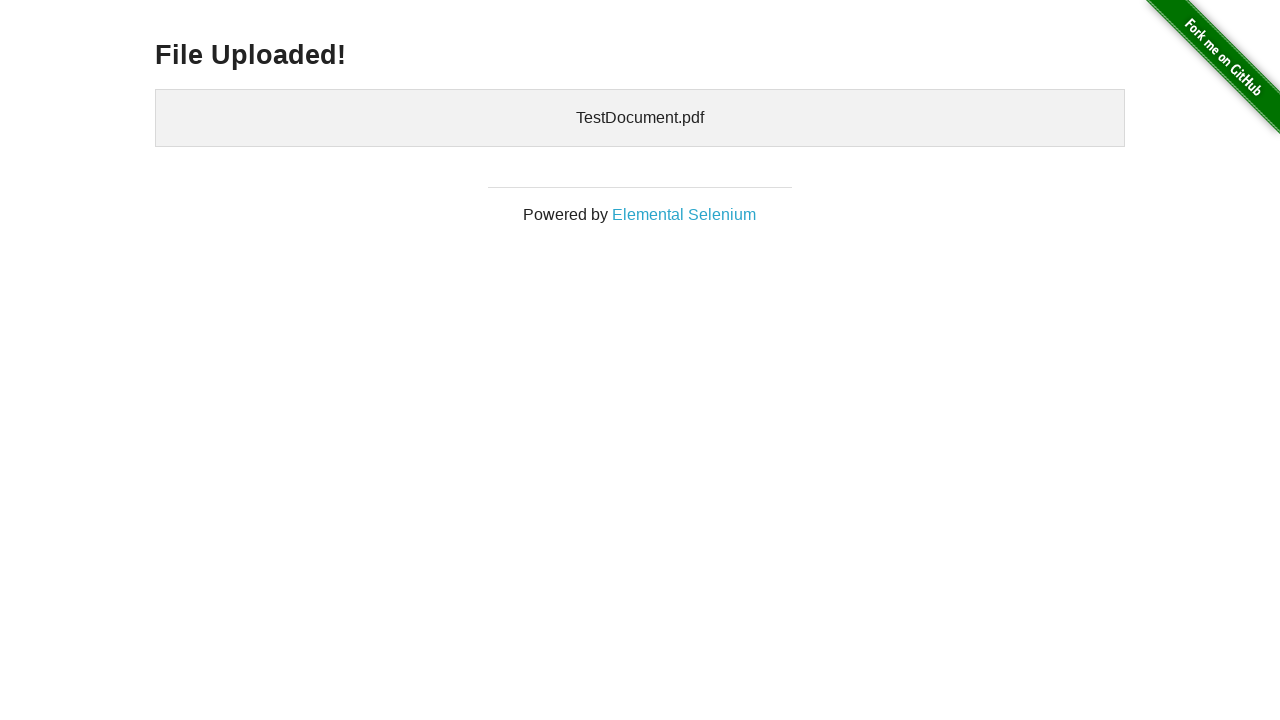

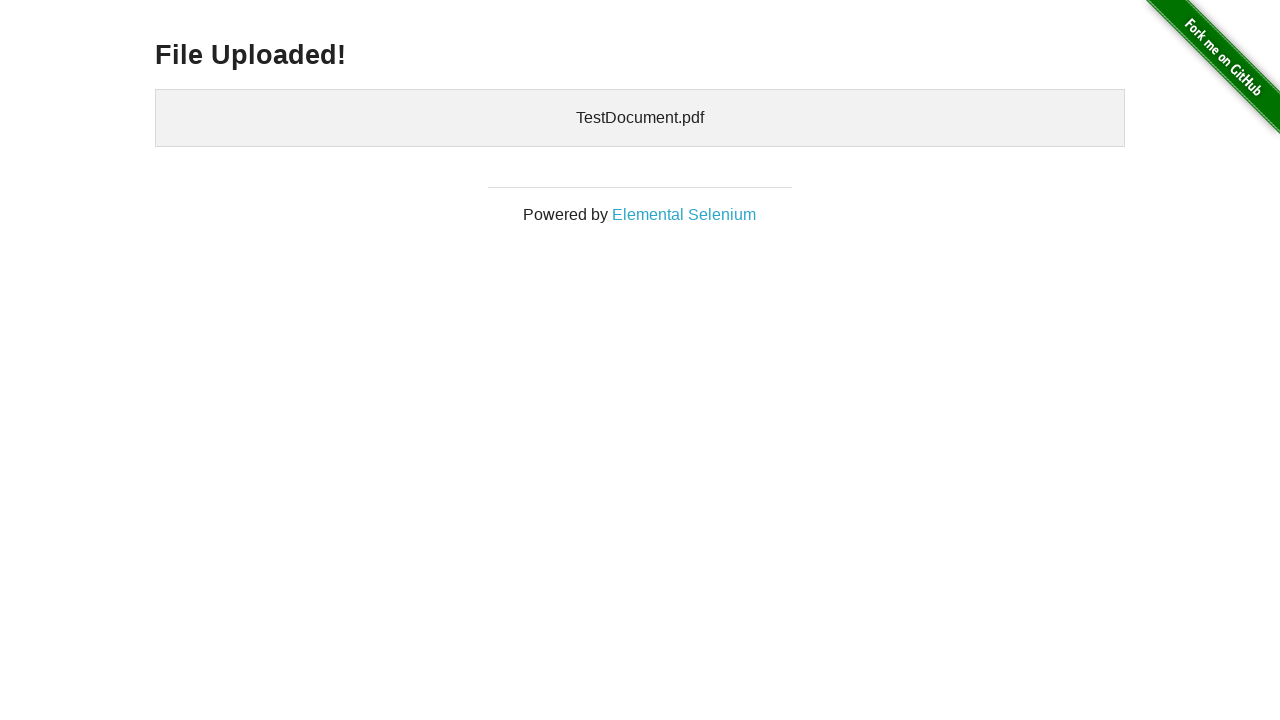